Tests various web element locator strategies by finding elements using tag name, CSS selectors, and clicking on an anchor link on a test playground page

Starting URL: https://testpages.herokuapp.com/styled/find-by-playground-test.html

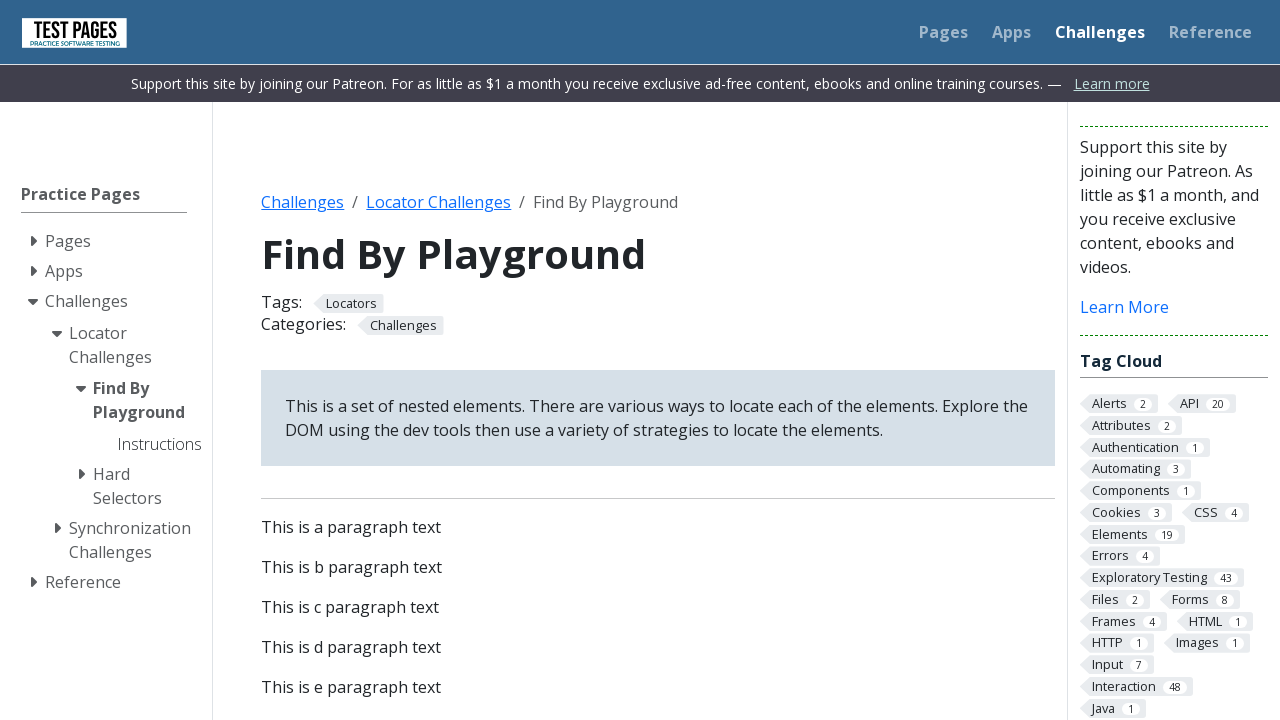

Waited for h1 title element to be present
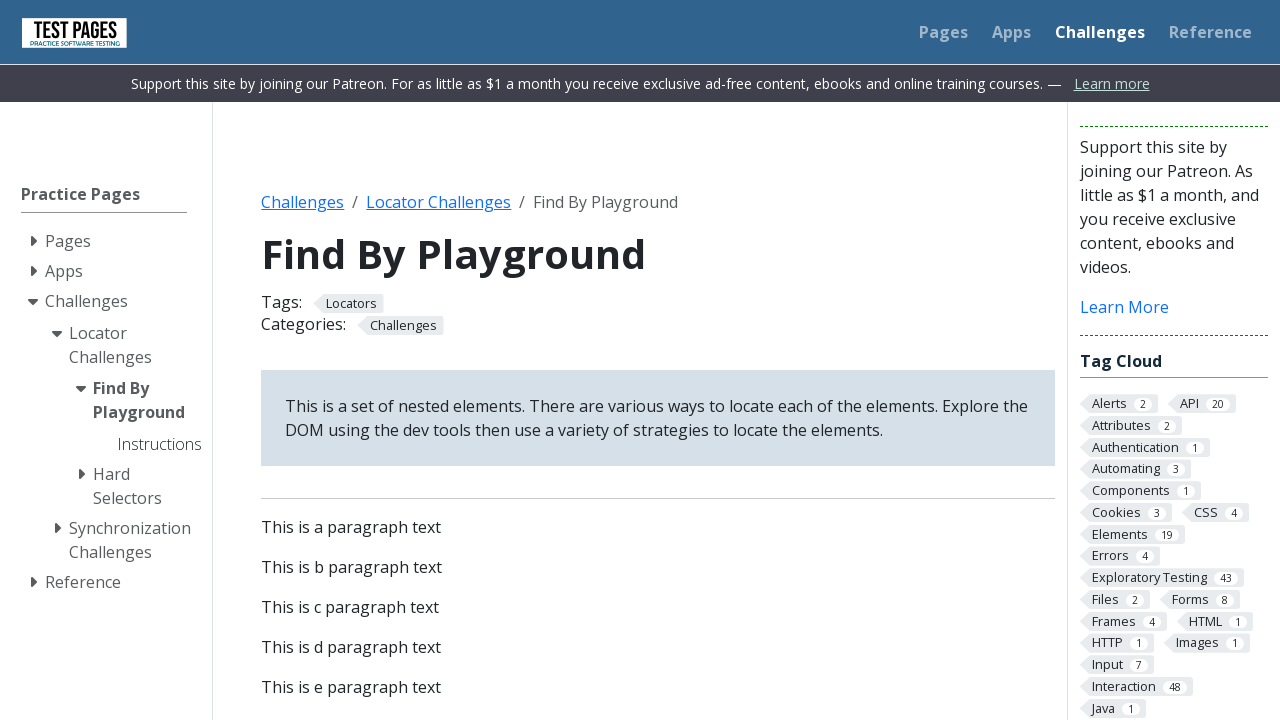

Waited for paragraph element with id 'p1' and class 'normal' to be present
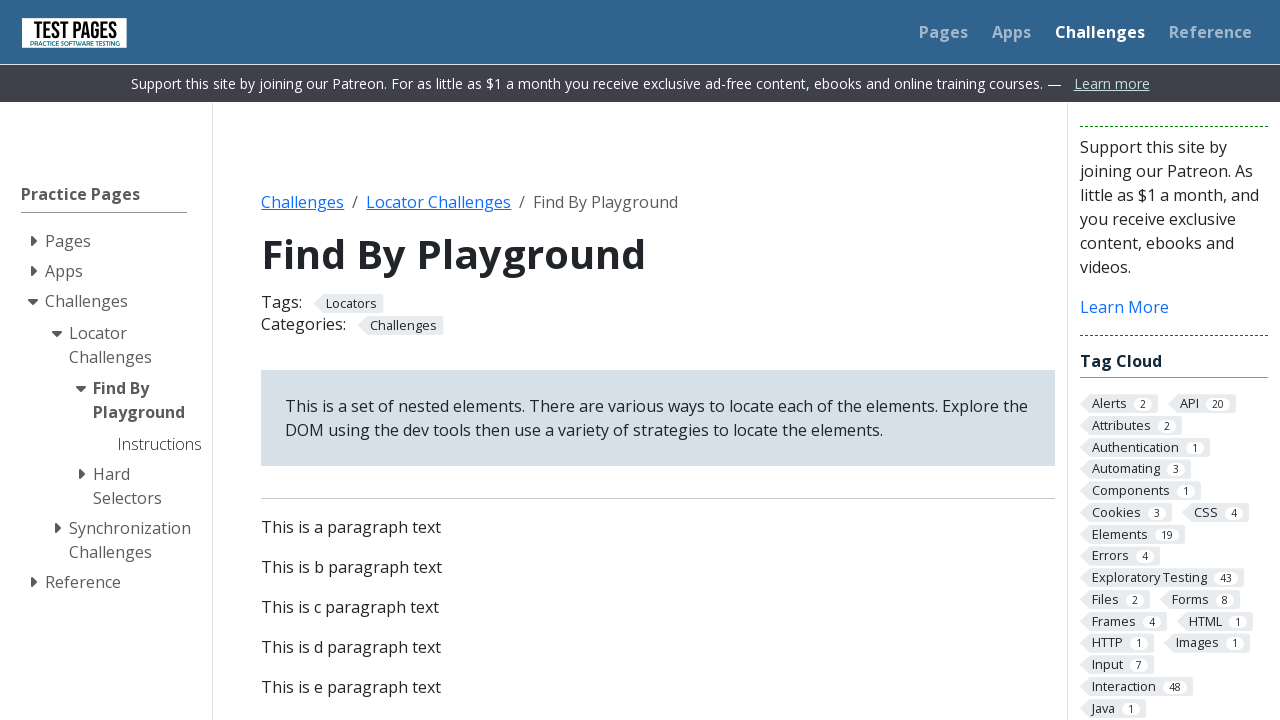

Waited for paragraph element with id 'p26' and class 'normal' to be present
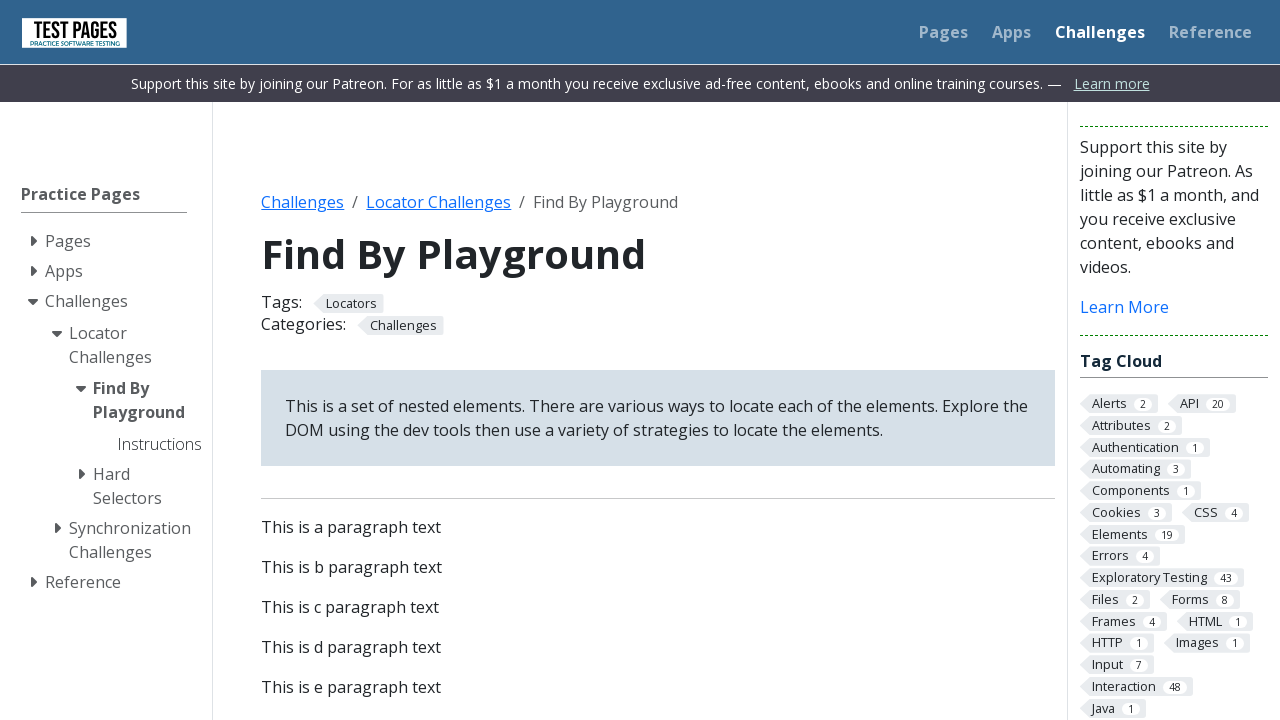

Clicked anchor link with href '#pName0' at (348, 360) on a[href='#pName0']
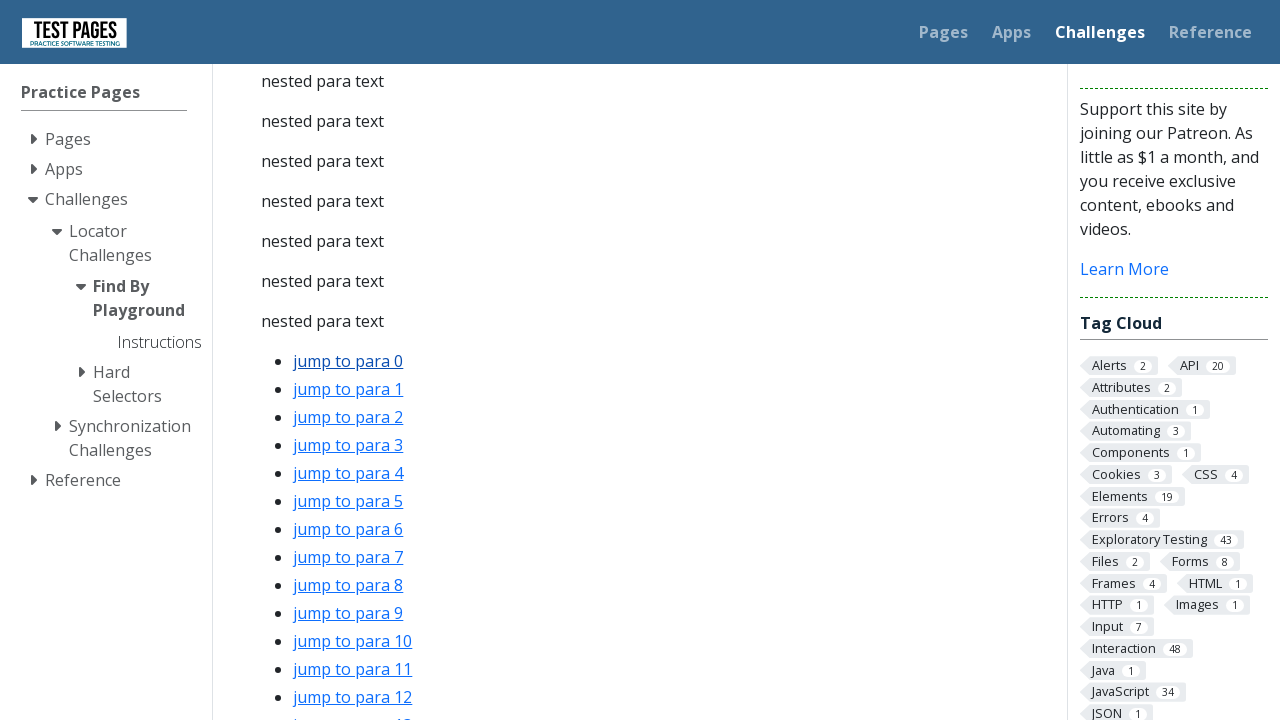

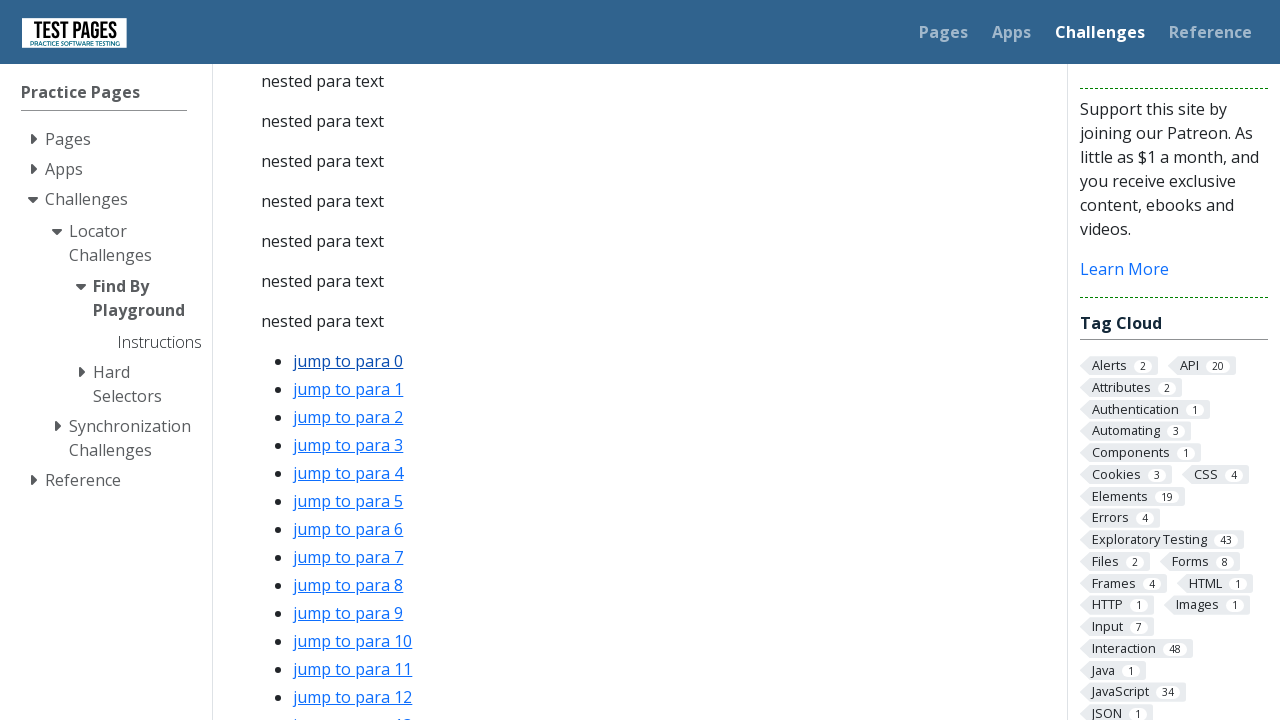